Tests timeout handling by clicking a button that triggers an AJAX request and waiting for the success element to appear and become clickable.

Starting URL: http://uitestingplayground.com/ajax

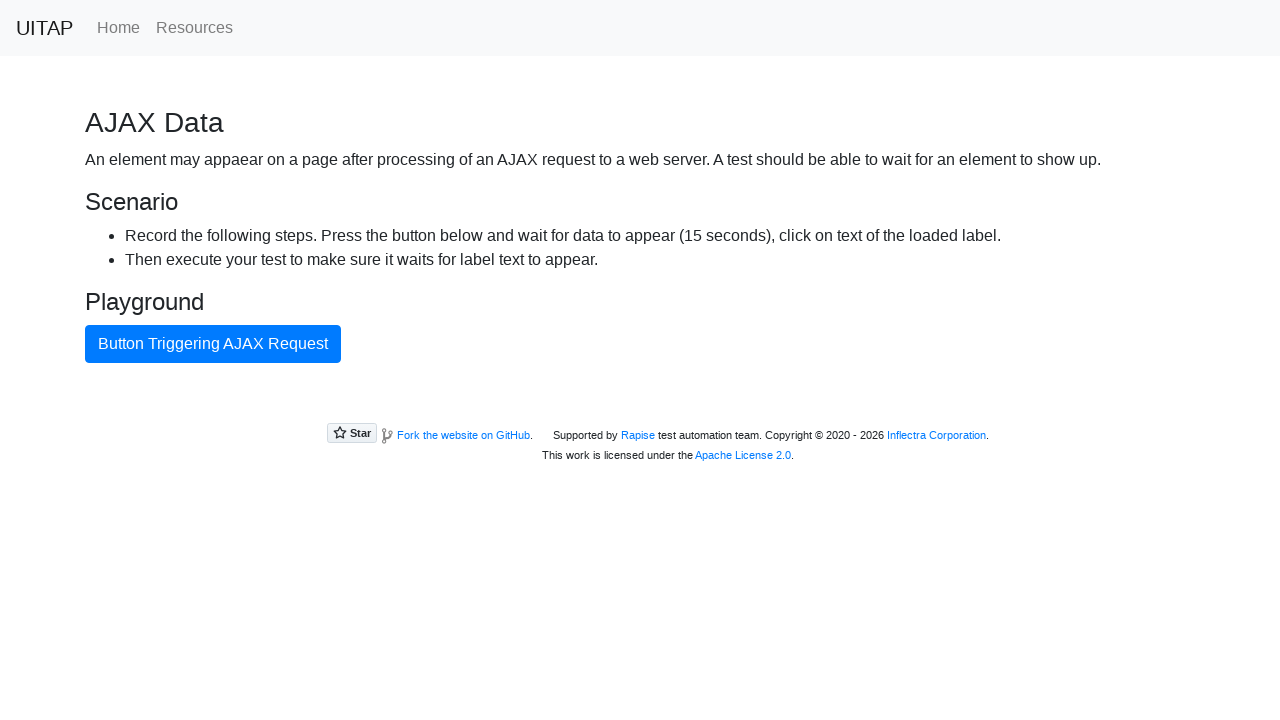

Clicked button to trigger AJAX request at (213, 344) on internal:text="Button Triggering AJAX Request"i
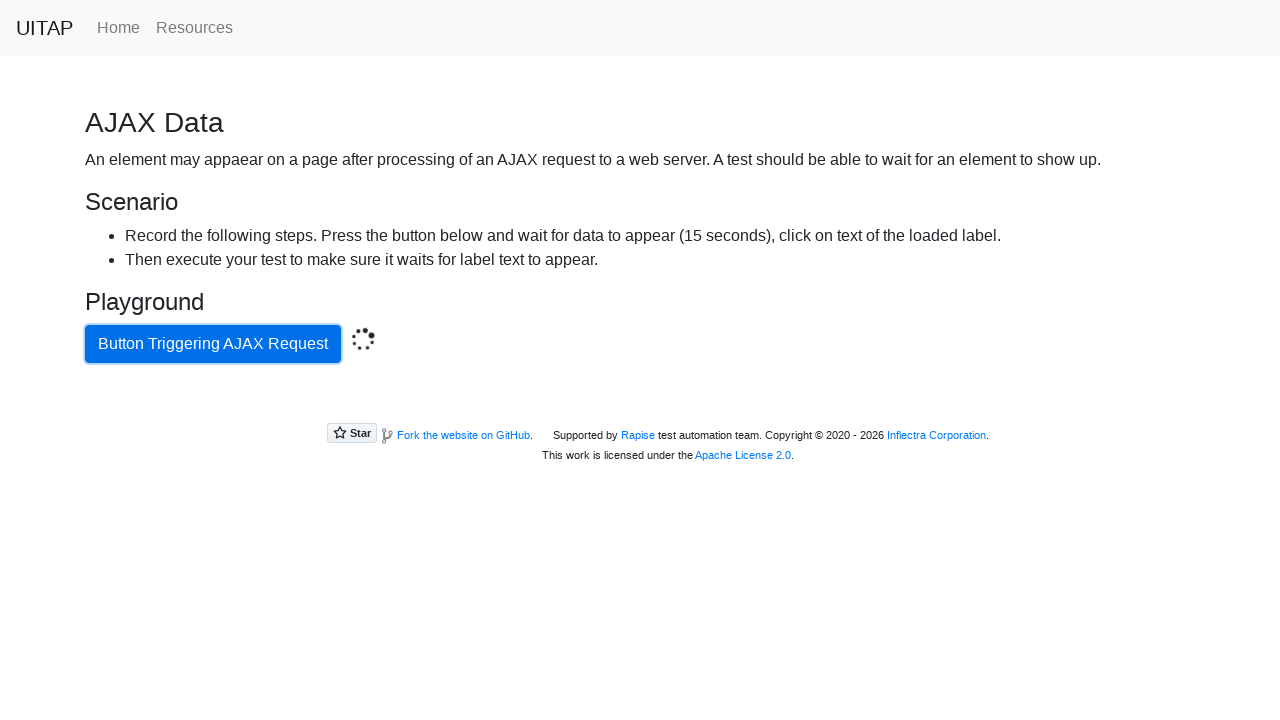

Clicked success button after AJAX request completed at (640, 405) on .bg-success
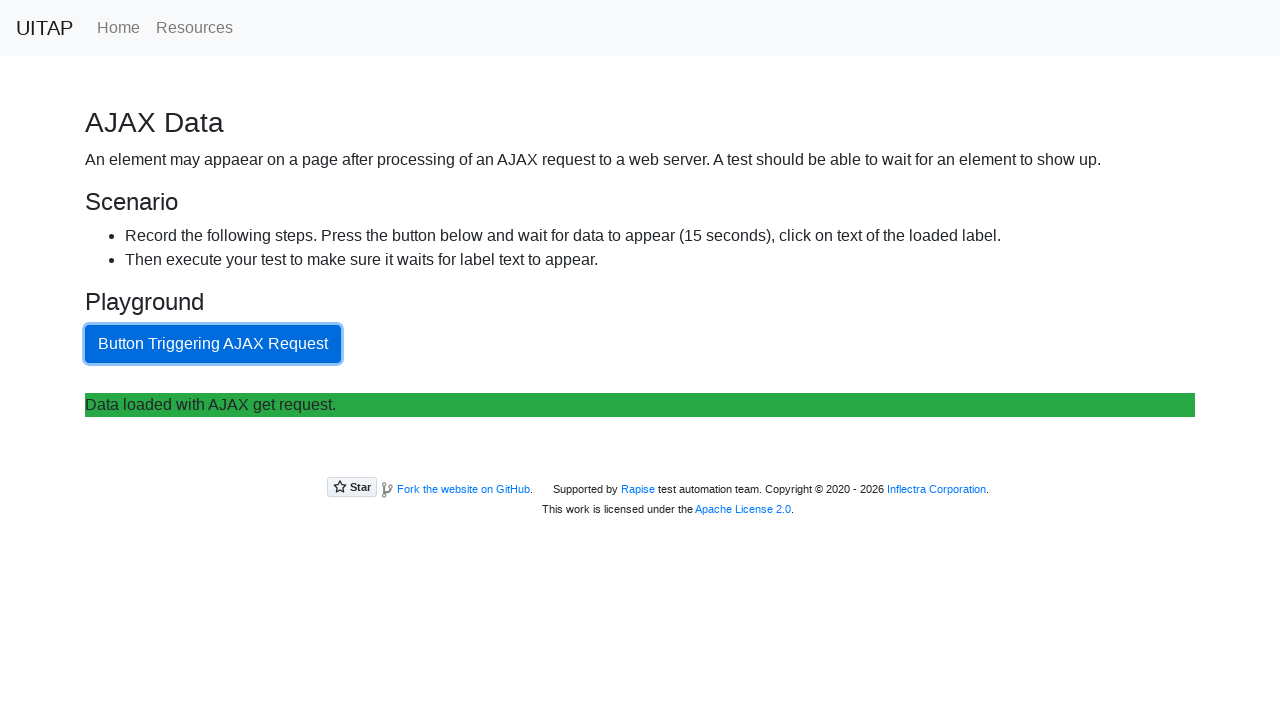

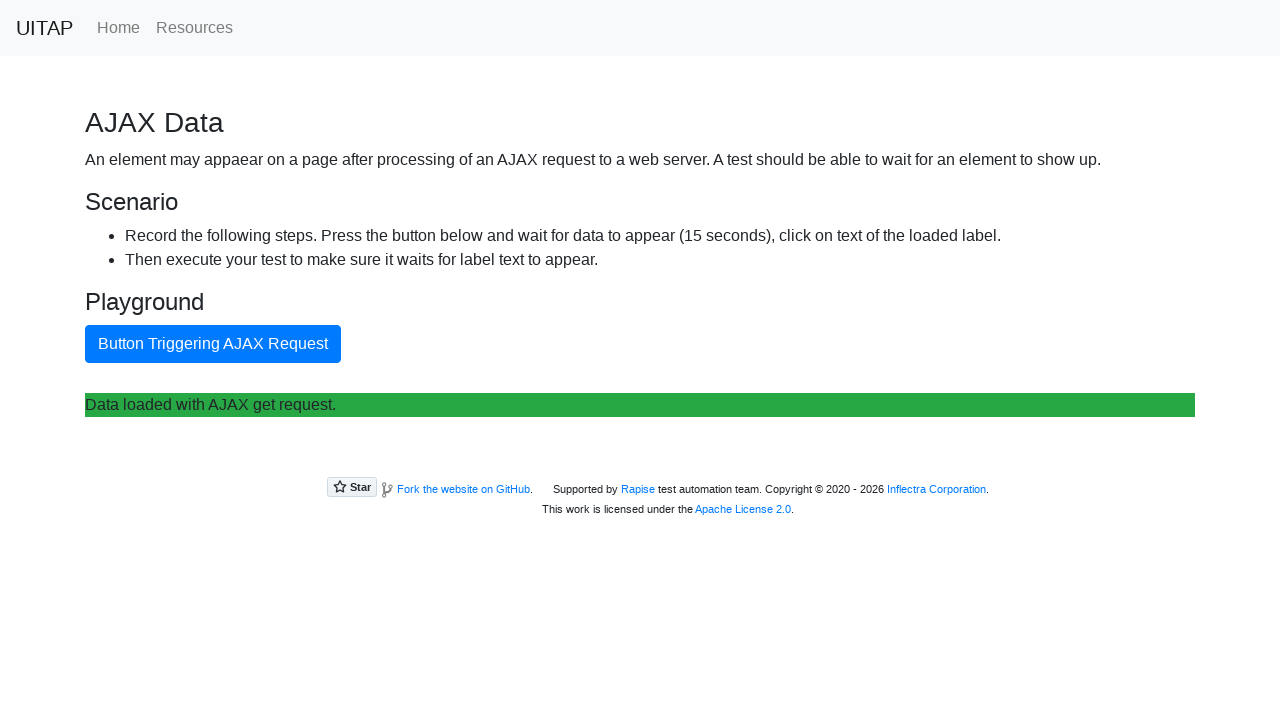